Tests clicking on the 'Checkboxes' link on the practice page

Starting URL: https://practice.cydeo.com/

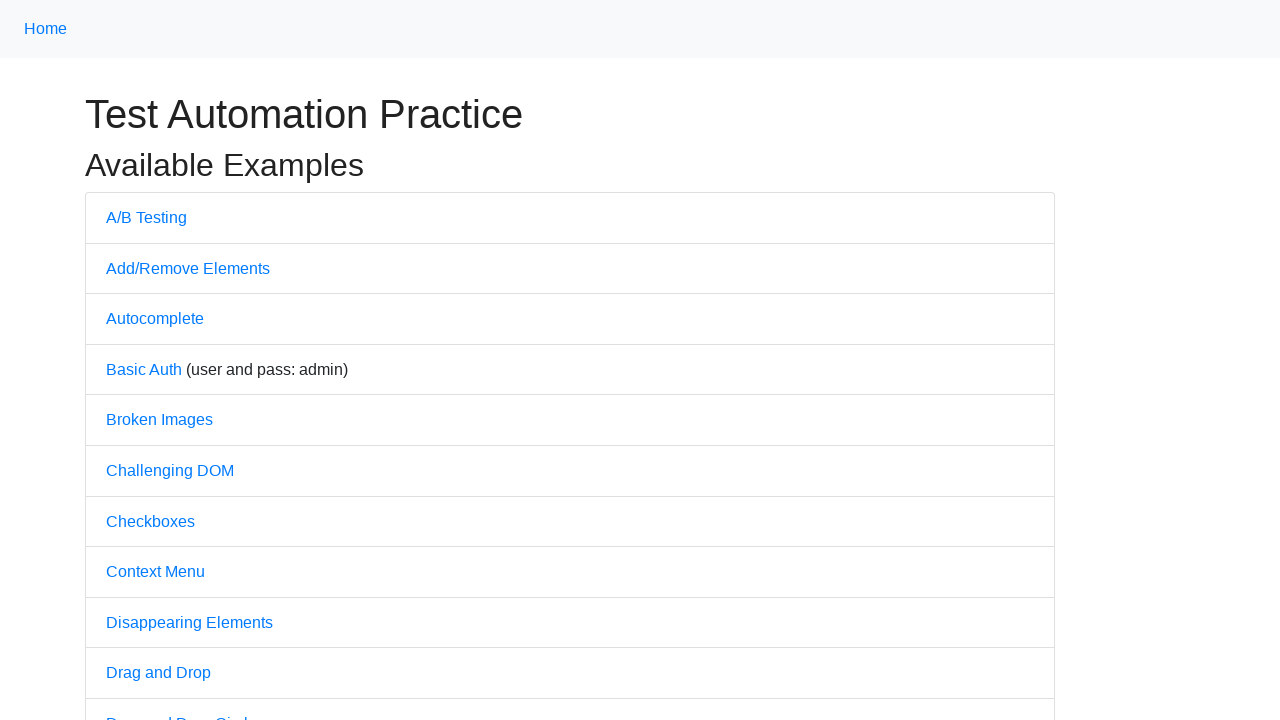

Navigated to practice page at https://practice.cydeo.com/
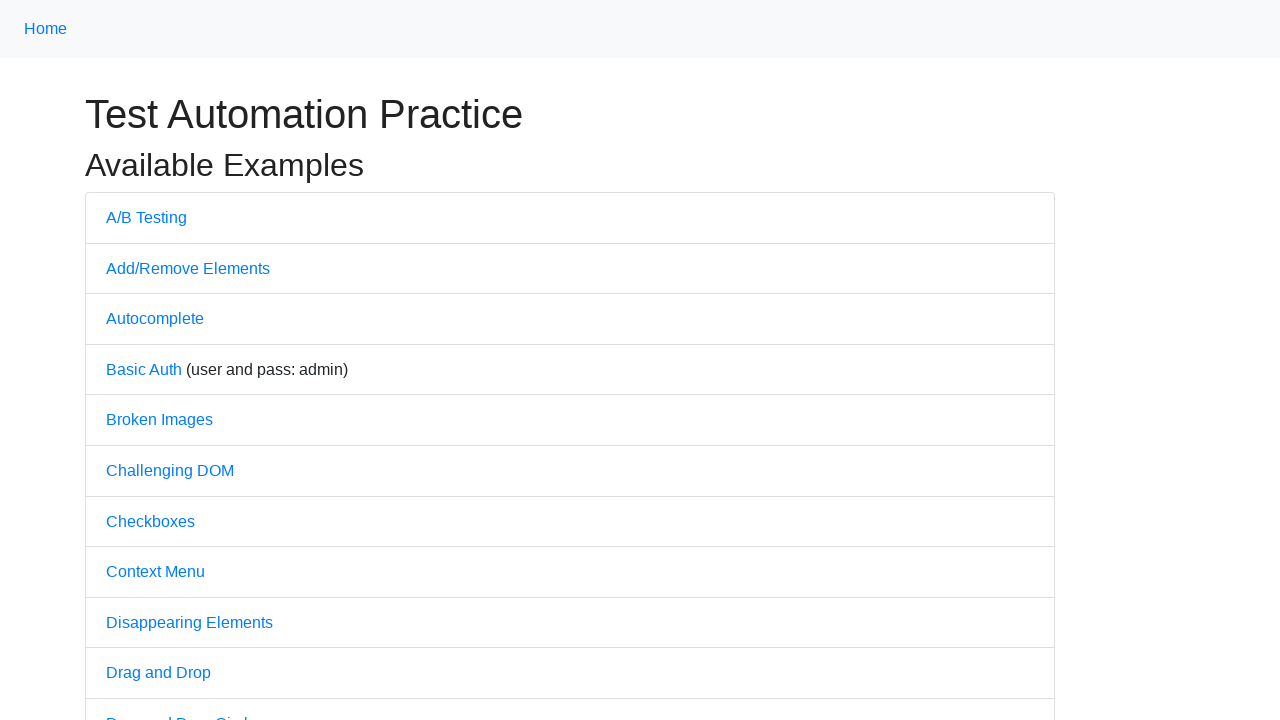

Clicked on the 'Checkboxes' link at (150, 521) on text='Checkboxes'
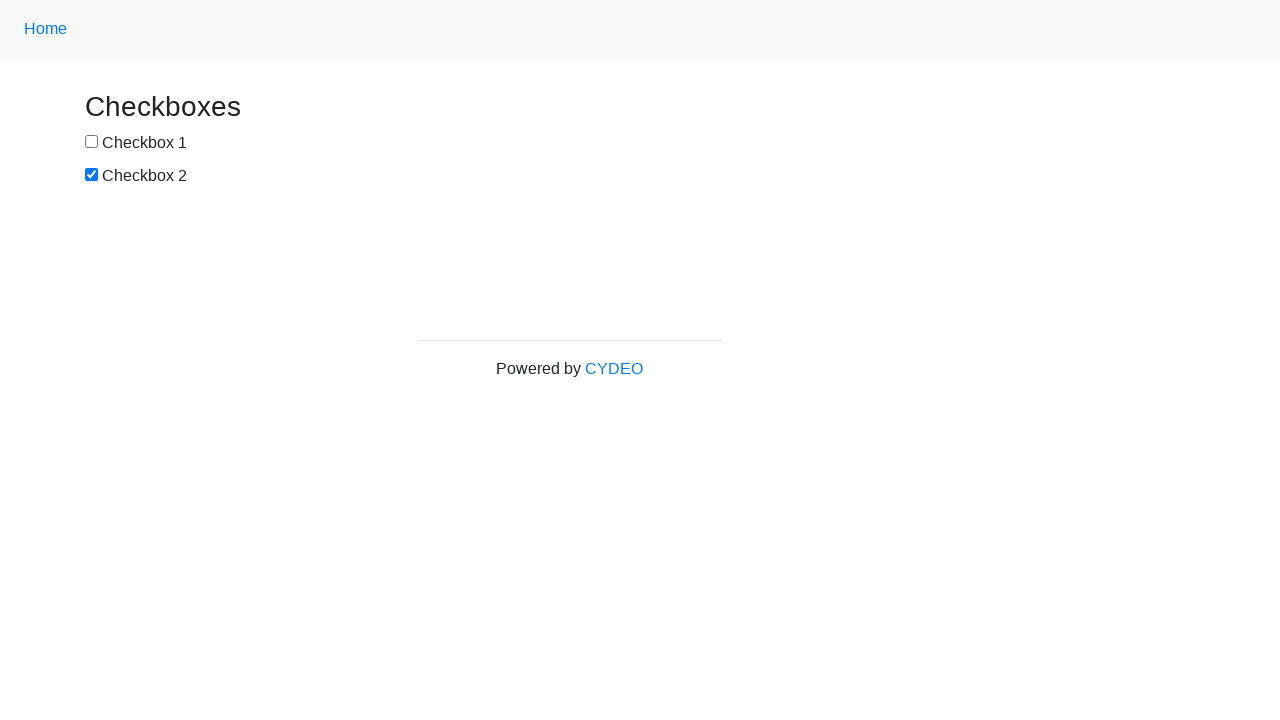

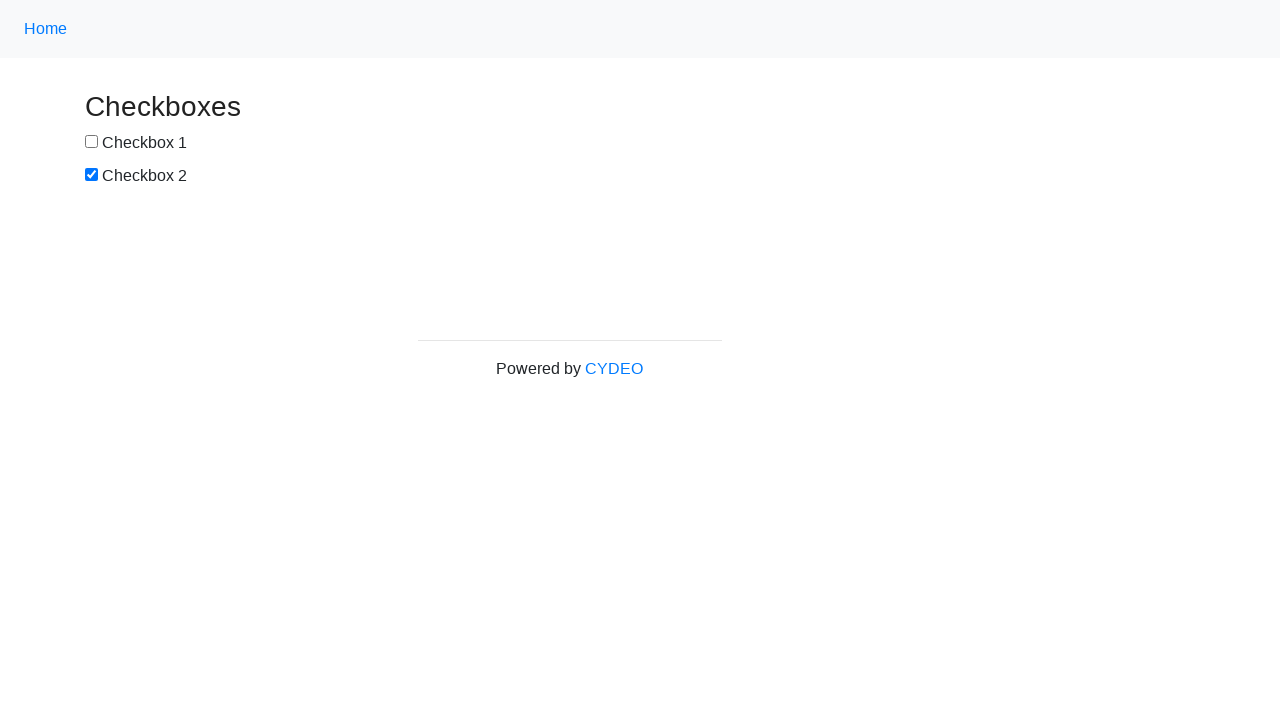